Tests double-click functionality on W3Schools demo page by switching to an iframe and double-clicking on text to change its color, then verifying the style attribute contains "red".

Starting URL: https://www.w3schools.com/tags/tryit.asp?filename=tryhtml5_ev_ondblclick2

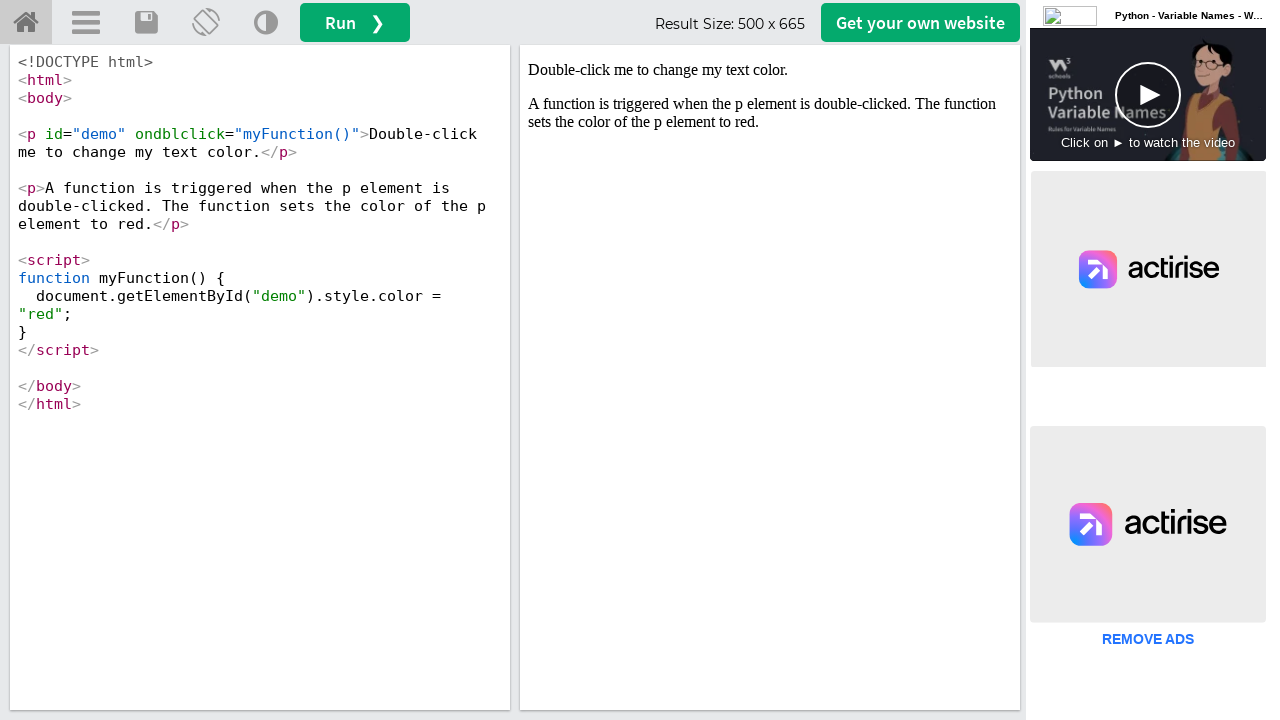

Located iframe with id 'iframeResult'
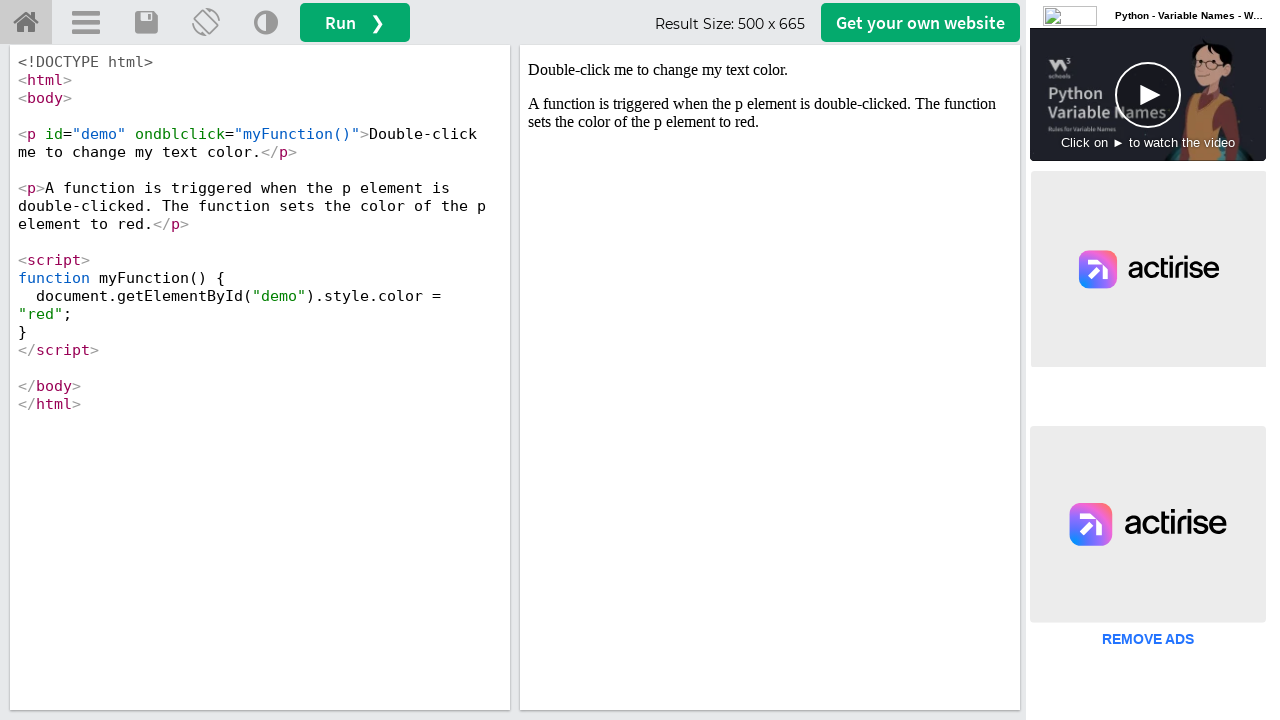

Double-clicked on #demo element to trigger color change at (770, 70) on #iframeResult >> internal:control=enter-frame >> #demo
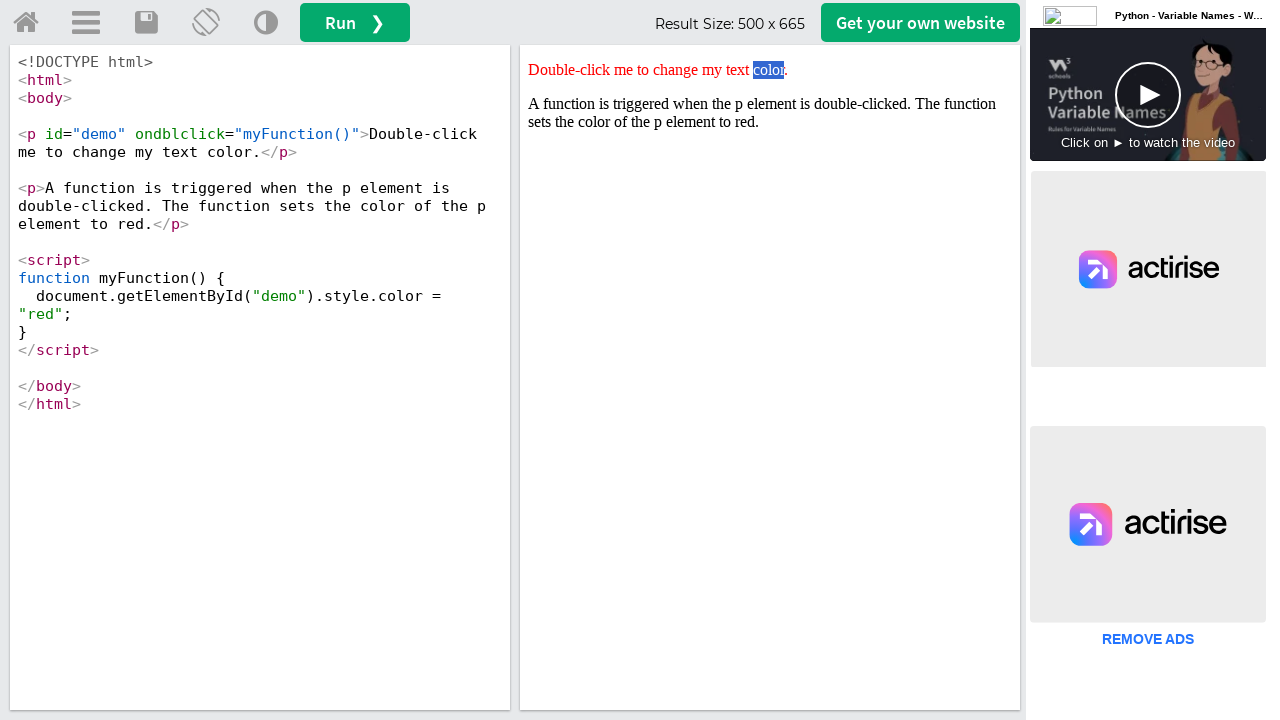

Retrieved style attribute from #demo element
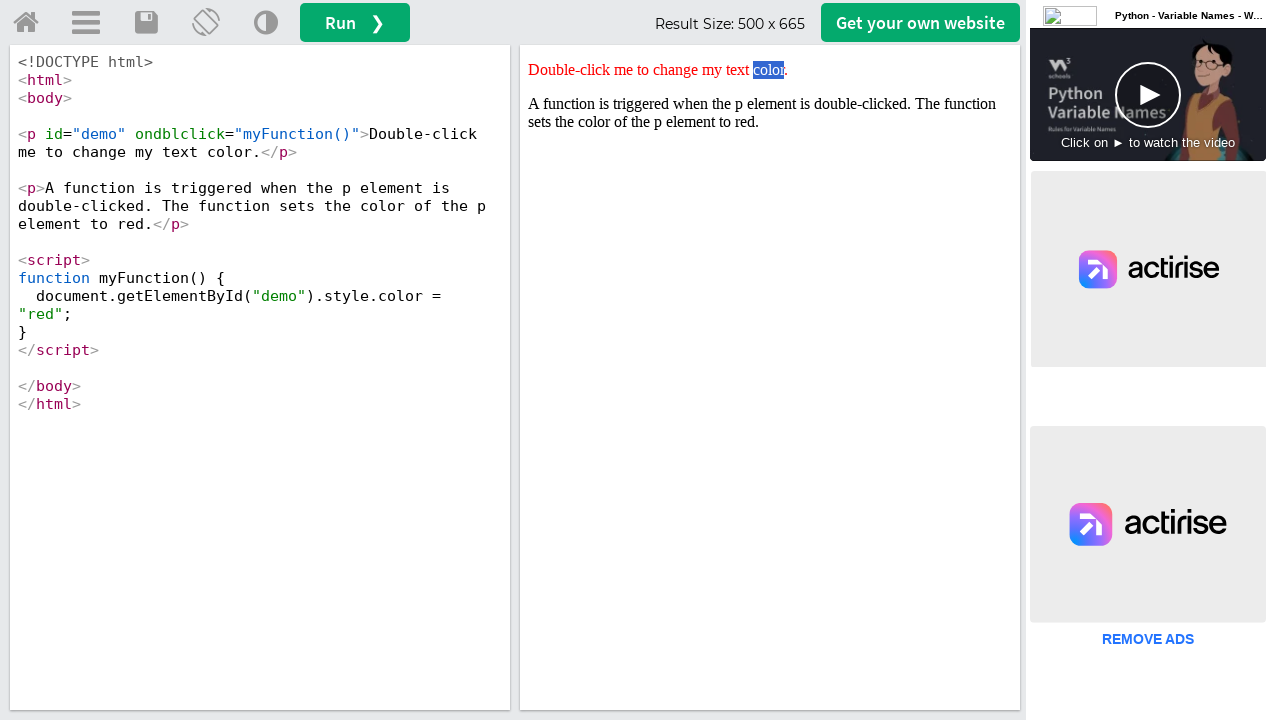

Verified that style attribute contains 'red'
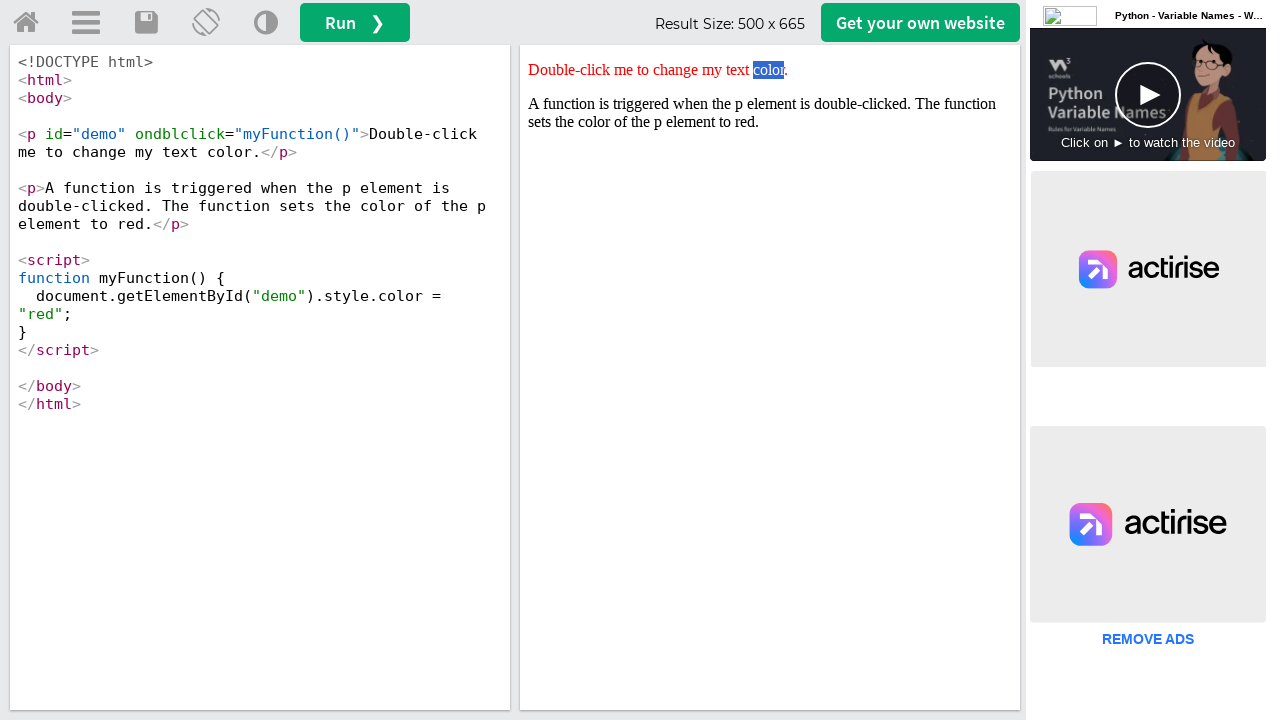

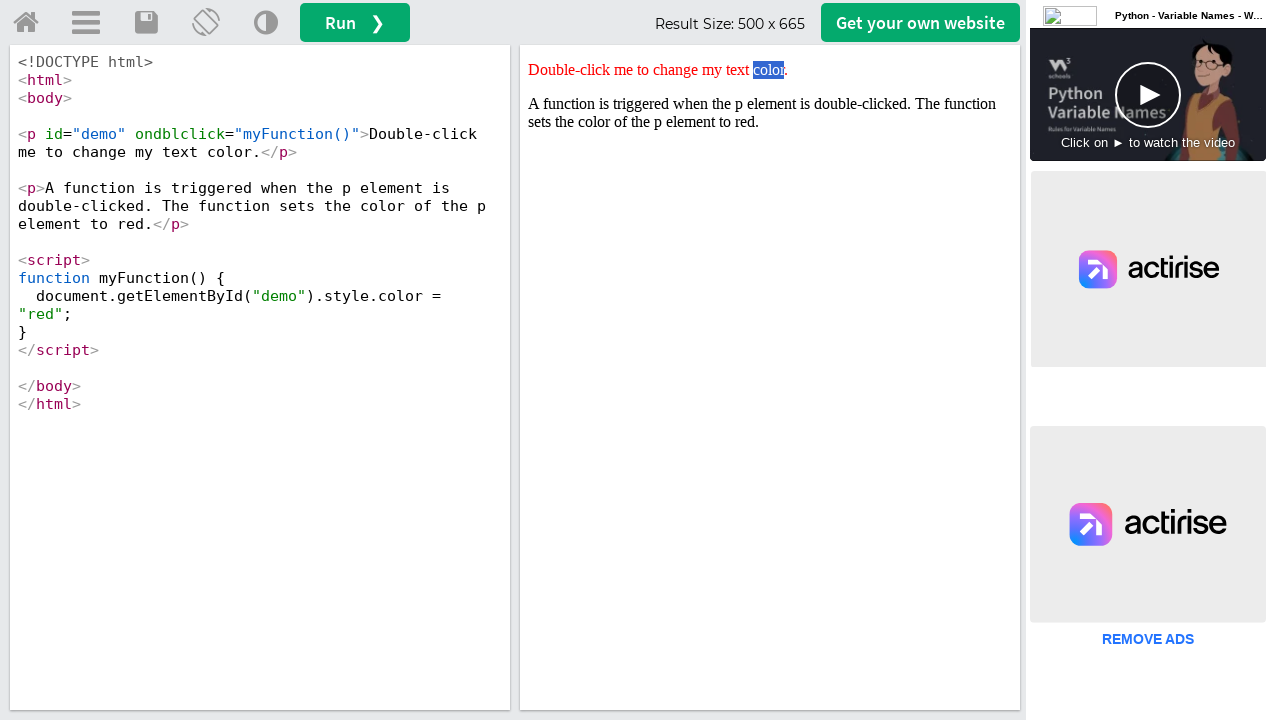